Tests checkbox functionality on the sign-in page by verifying it's initially unchecked, clicking it, and confirming it becomes checked

Starting URL: https://courses.ultimateqa.com/

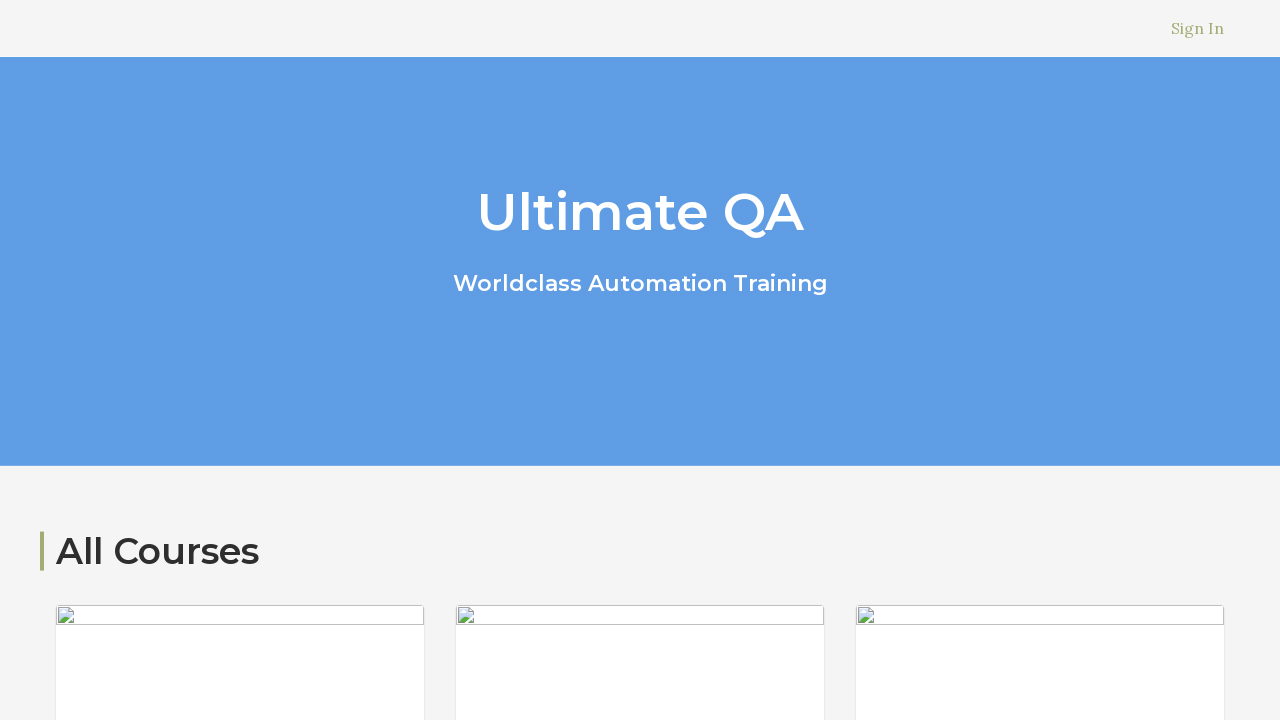

Navigated to Ultimate QA courses homepage
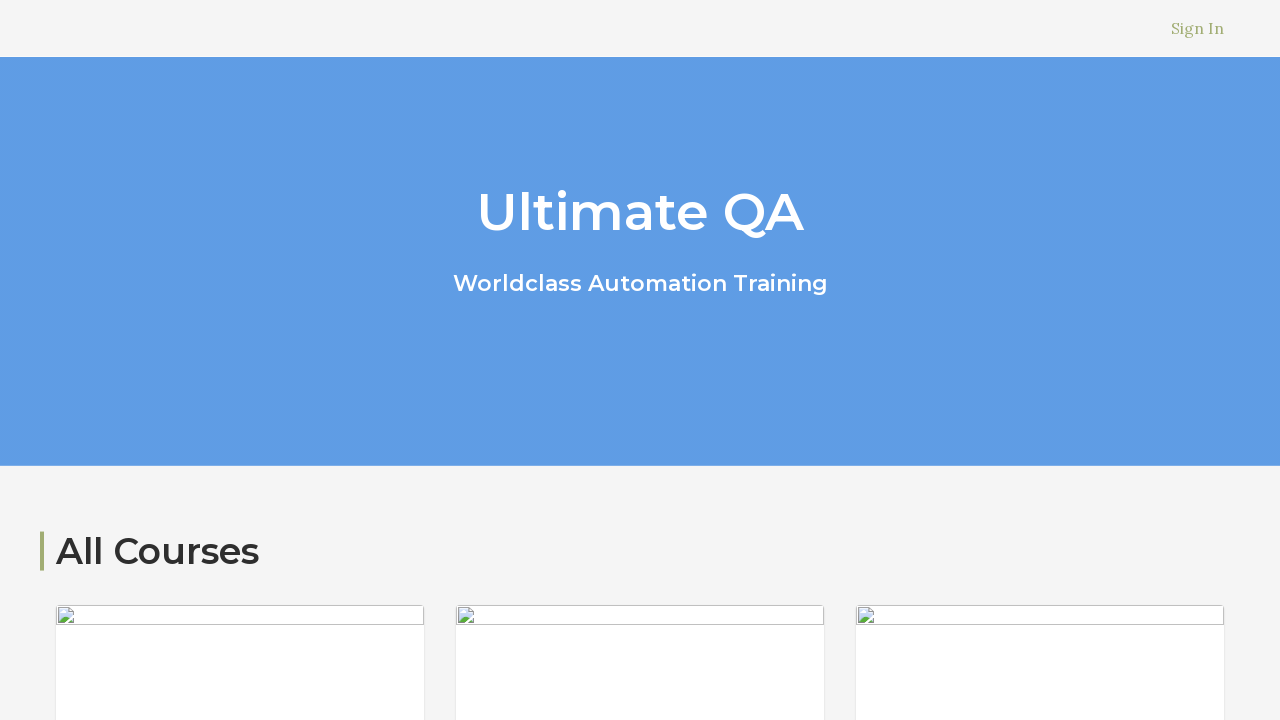

Clicked Sign In link at (1198, 28) on a:has-text('Sign In')
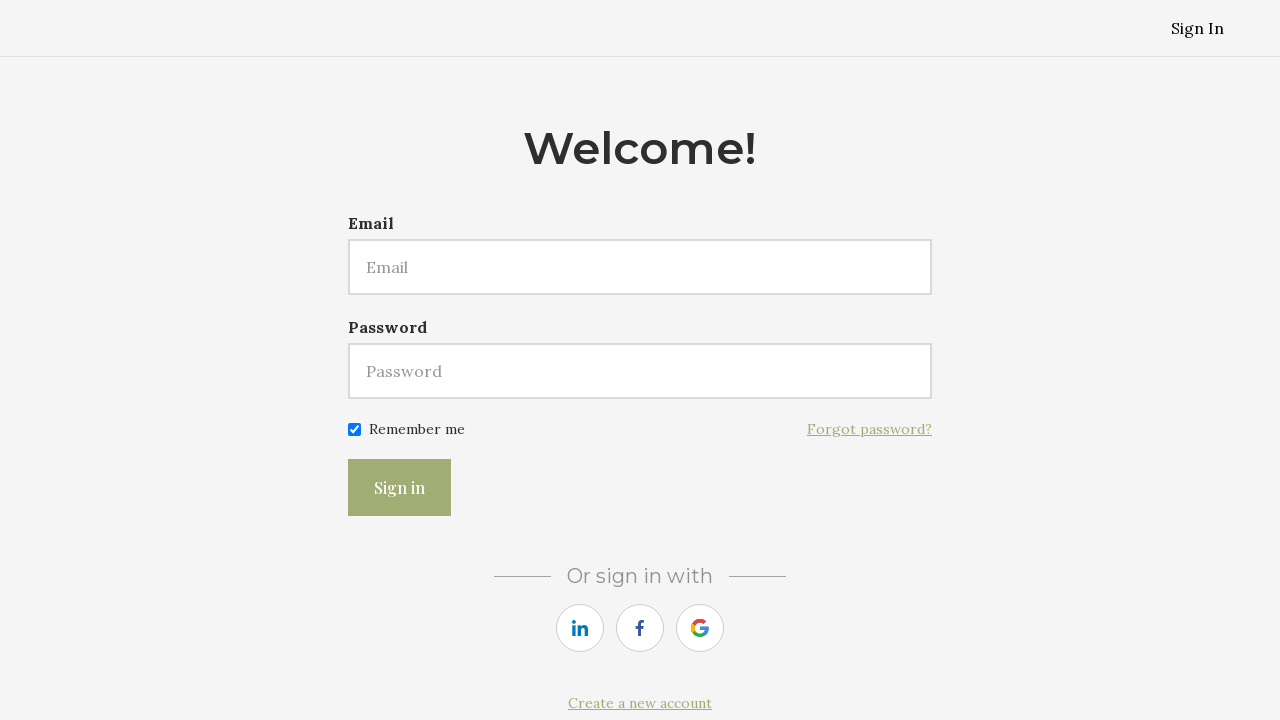

Checkbox element is visible on the sign-in page
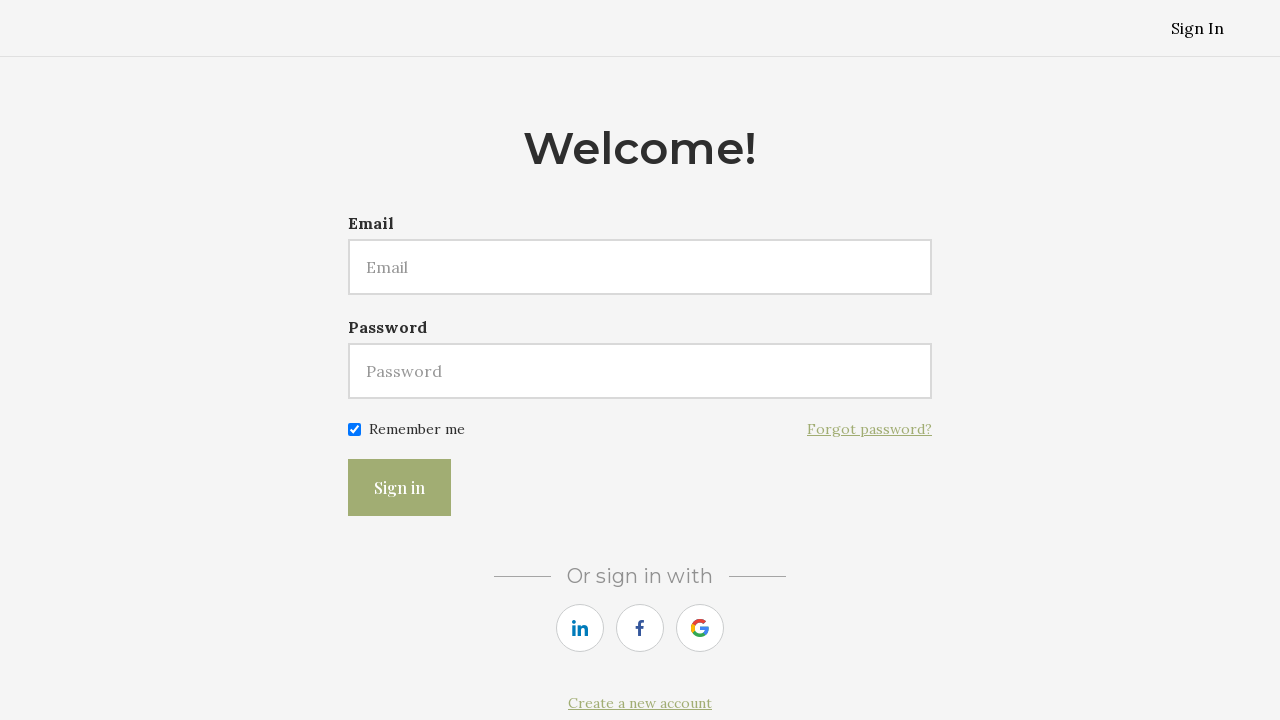

Verified checkbox is initially unchecked (is_checked=True)
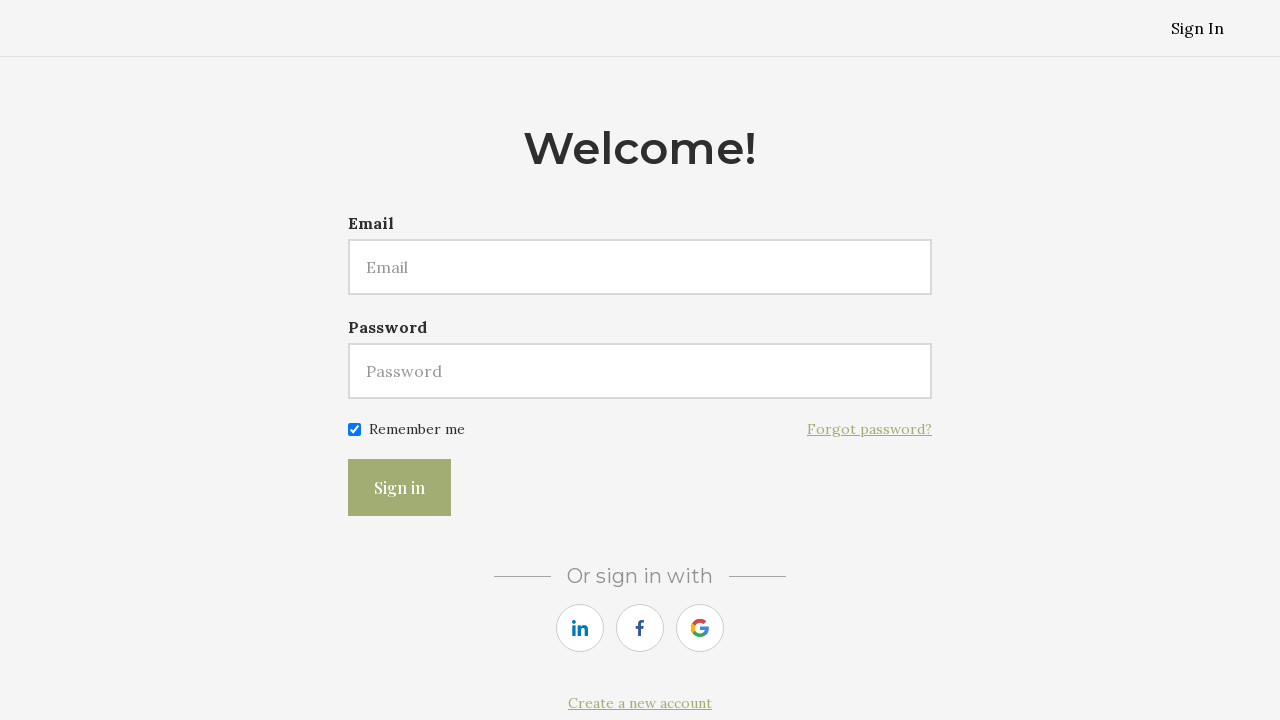

Clicked checkbox to check it at (354, 429) on input[type='checkbox']
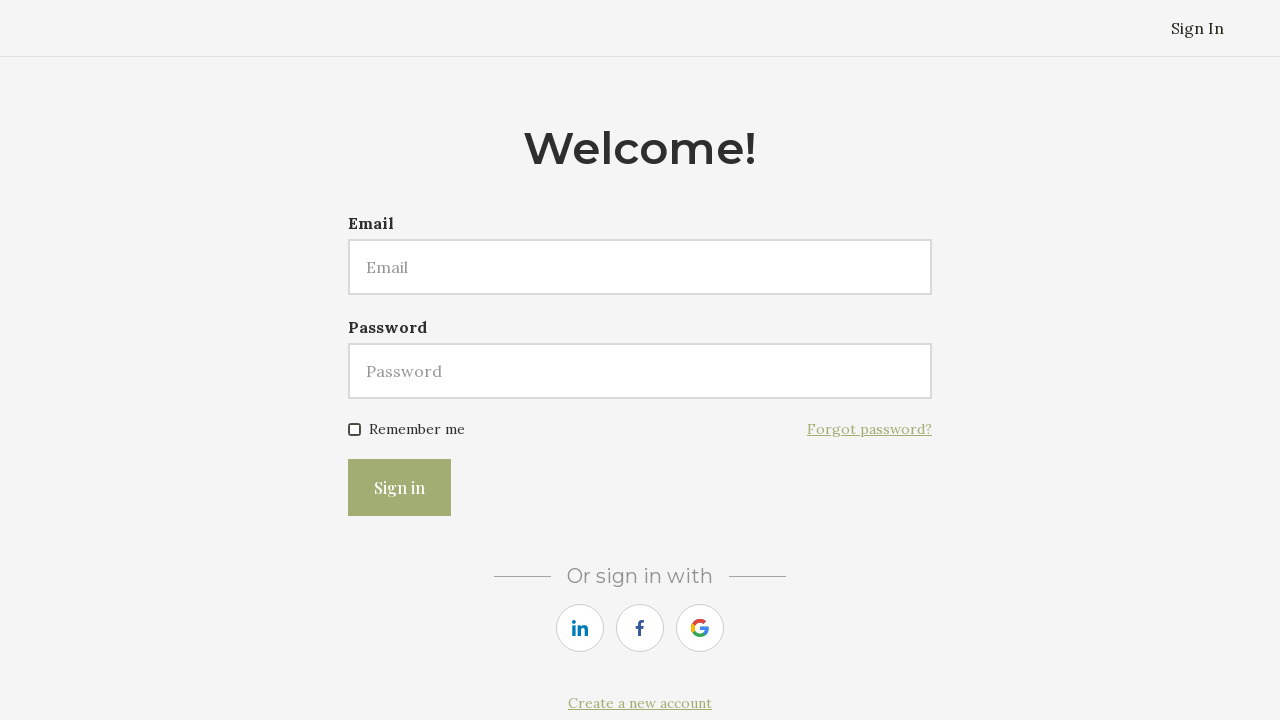

Verified checkbox is now checked (is_checked=False)
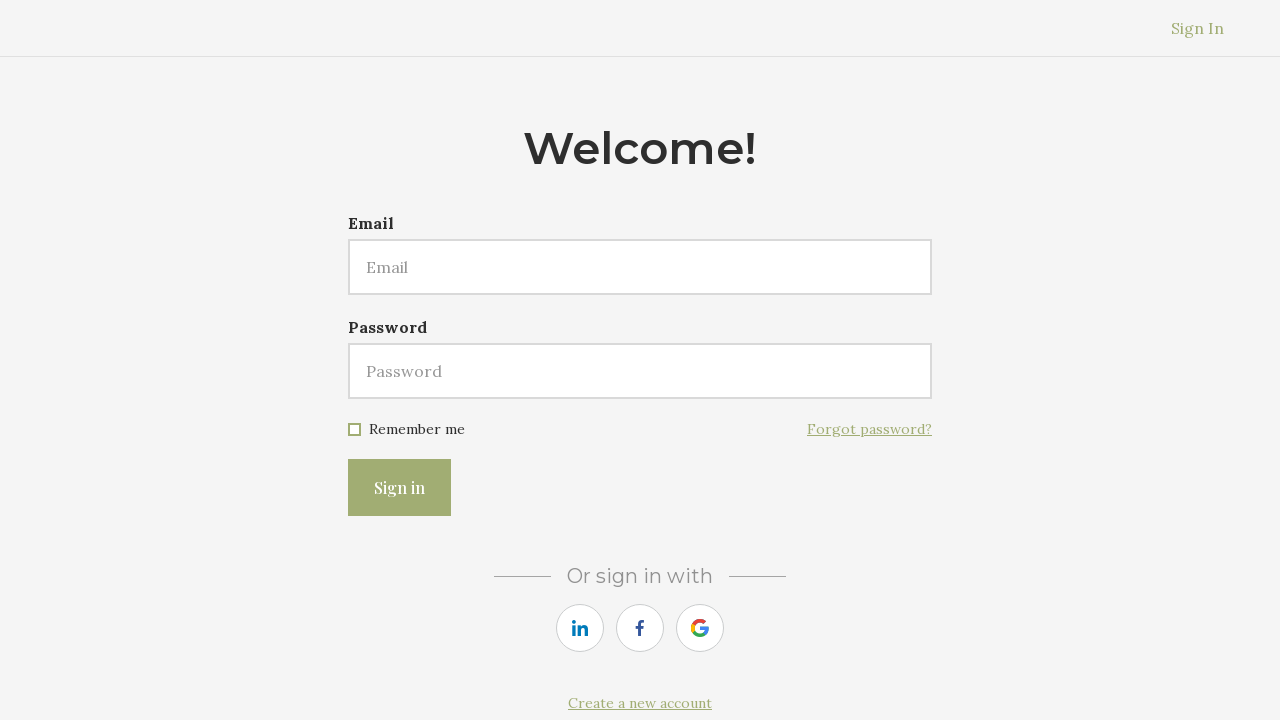

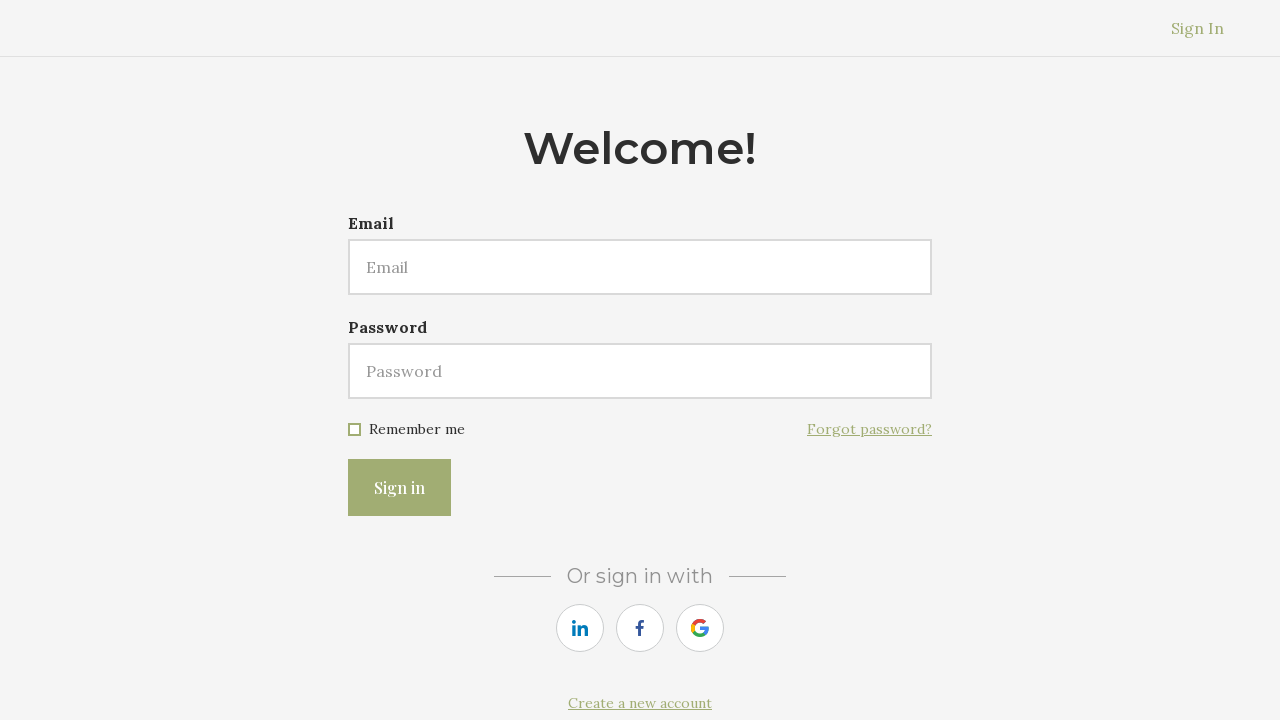